Tests drag-and-drop functionality and keyboard navigation on jQuery UI's droppable demo page by double-clicking elements and using arrow keys to scroll

Starting URL: https://jqueryui.com/droppable/

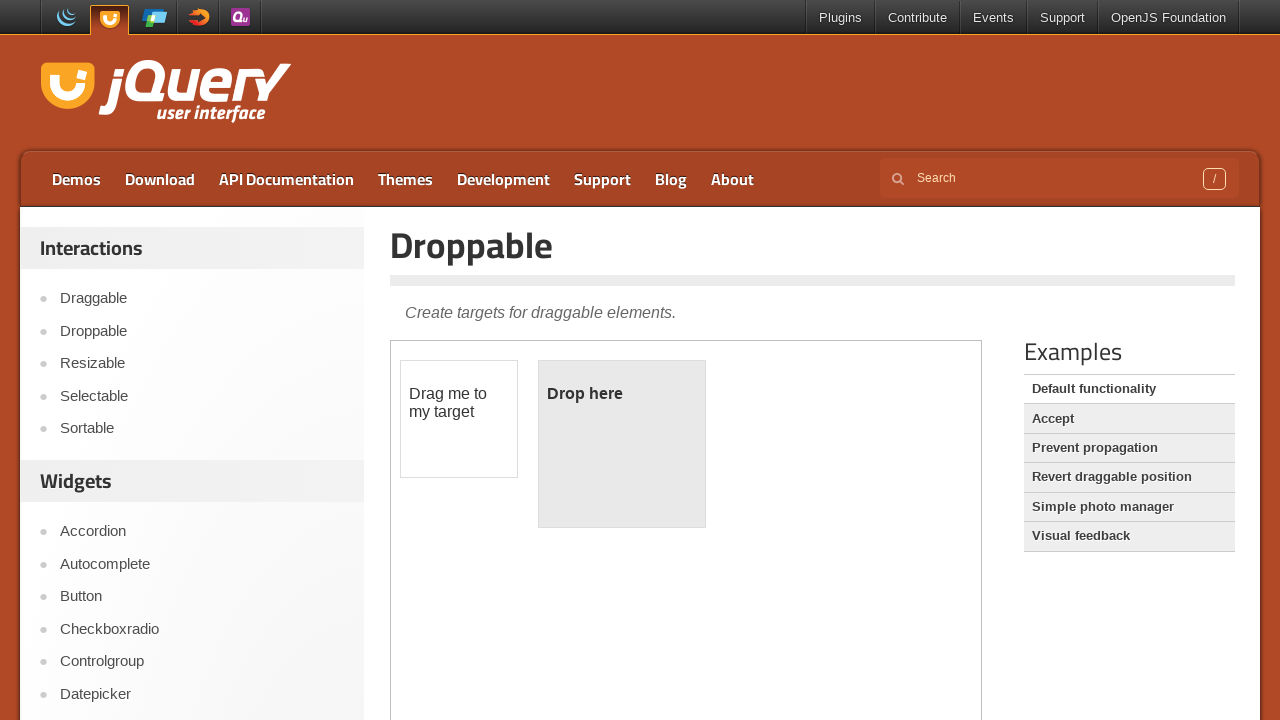

Located iframe containing jQuery UI droppable demo
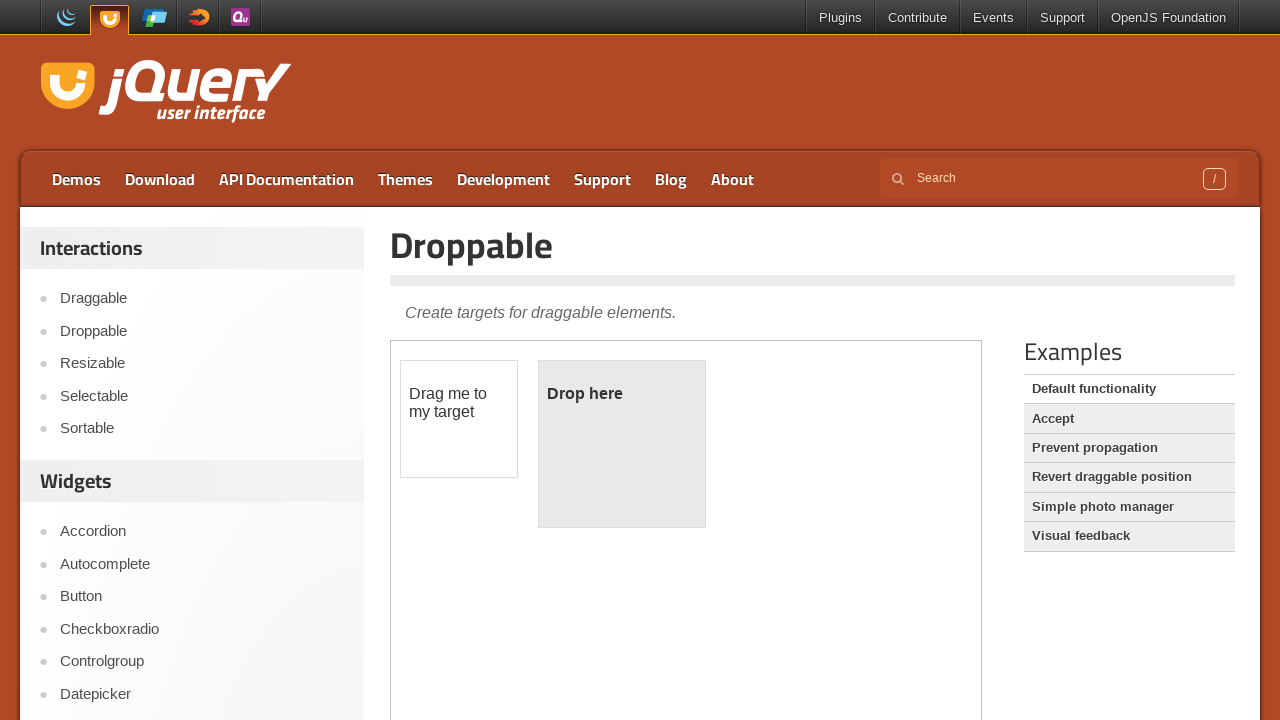

Located draggable element
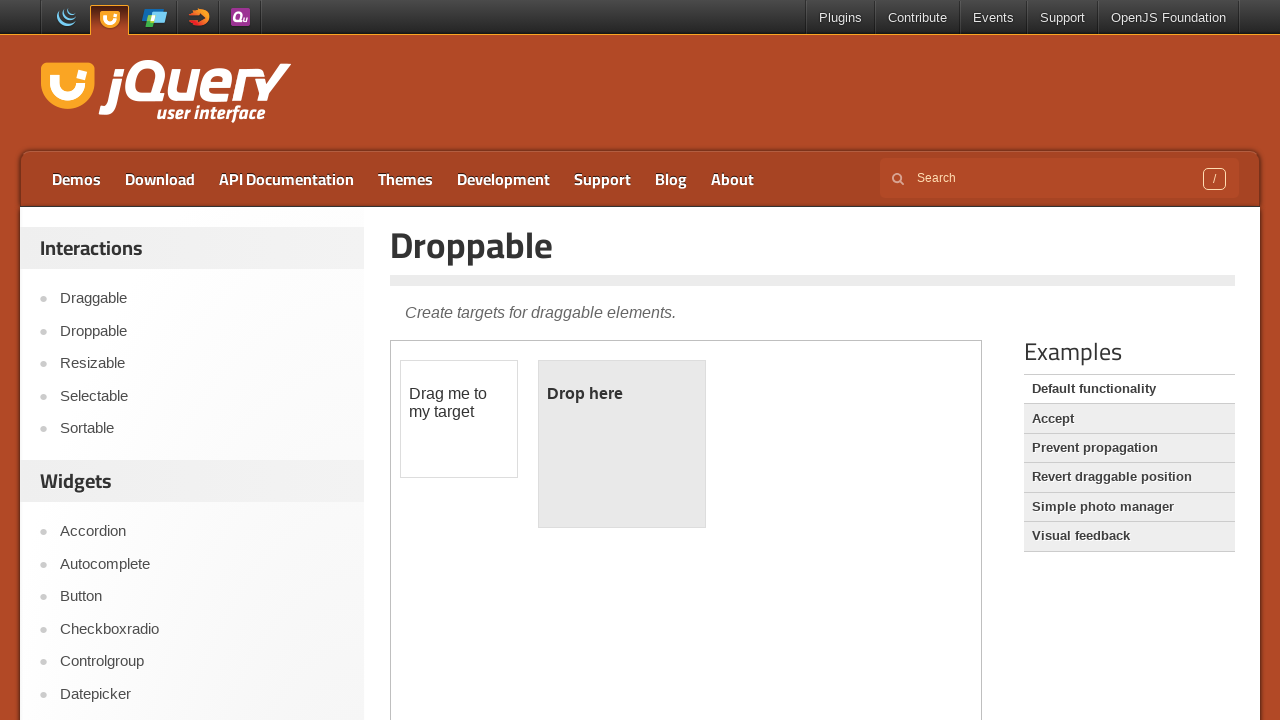

Located droppable element
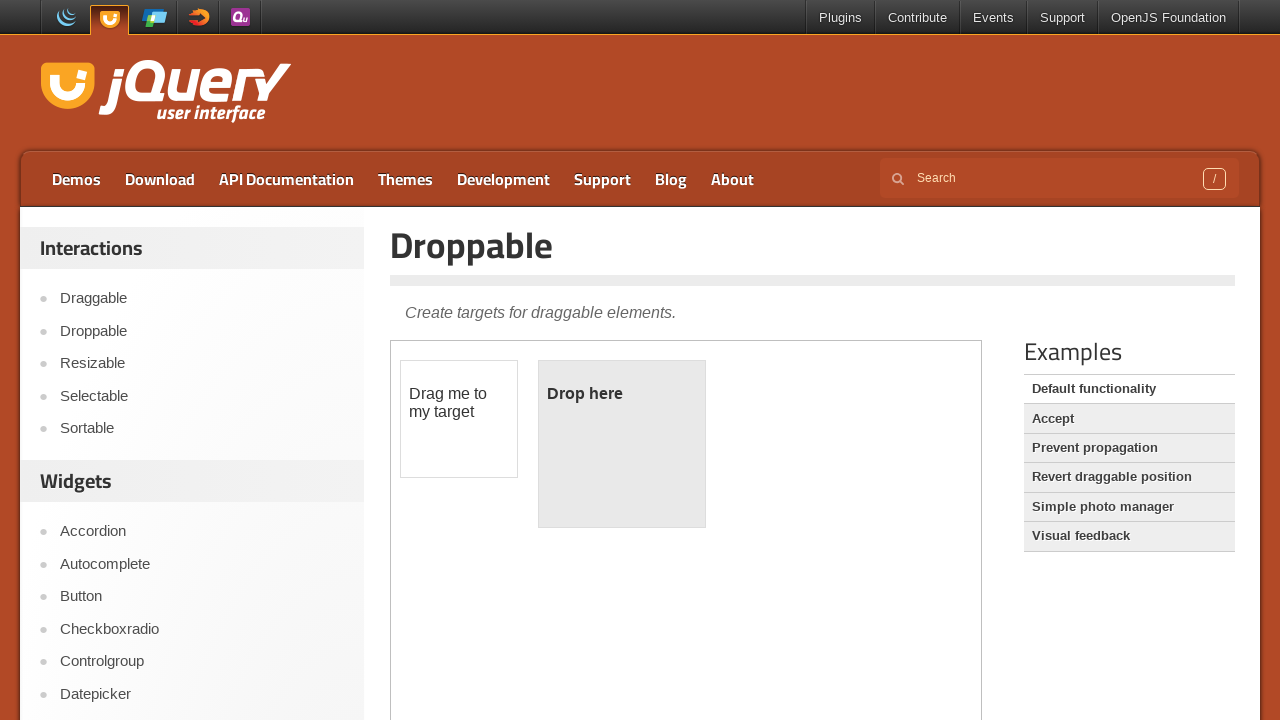

Double-clicked on droppable element at (622, 444) on xpath=//body/div[@id='container']/div[@id='content-wrapper']/div[1]/div[1]/ifram
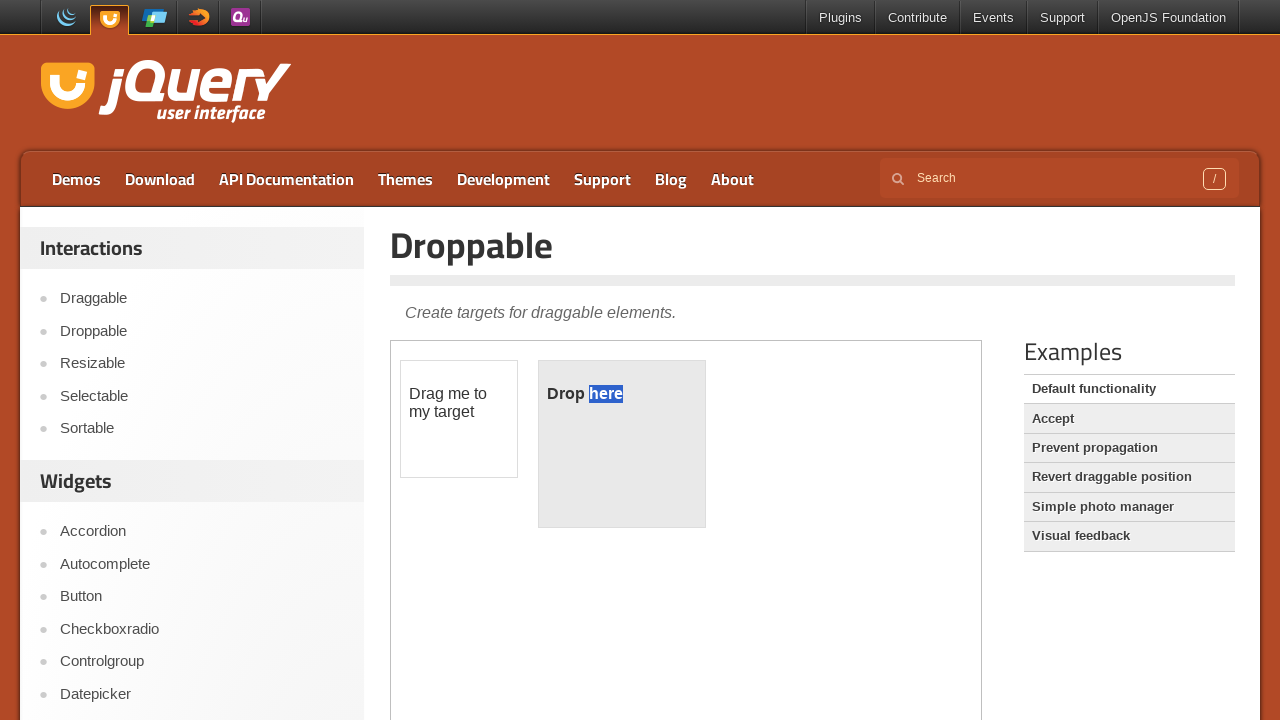

Pressed ArrowDown to scroll down
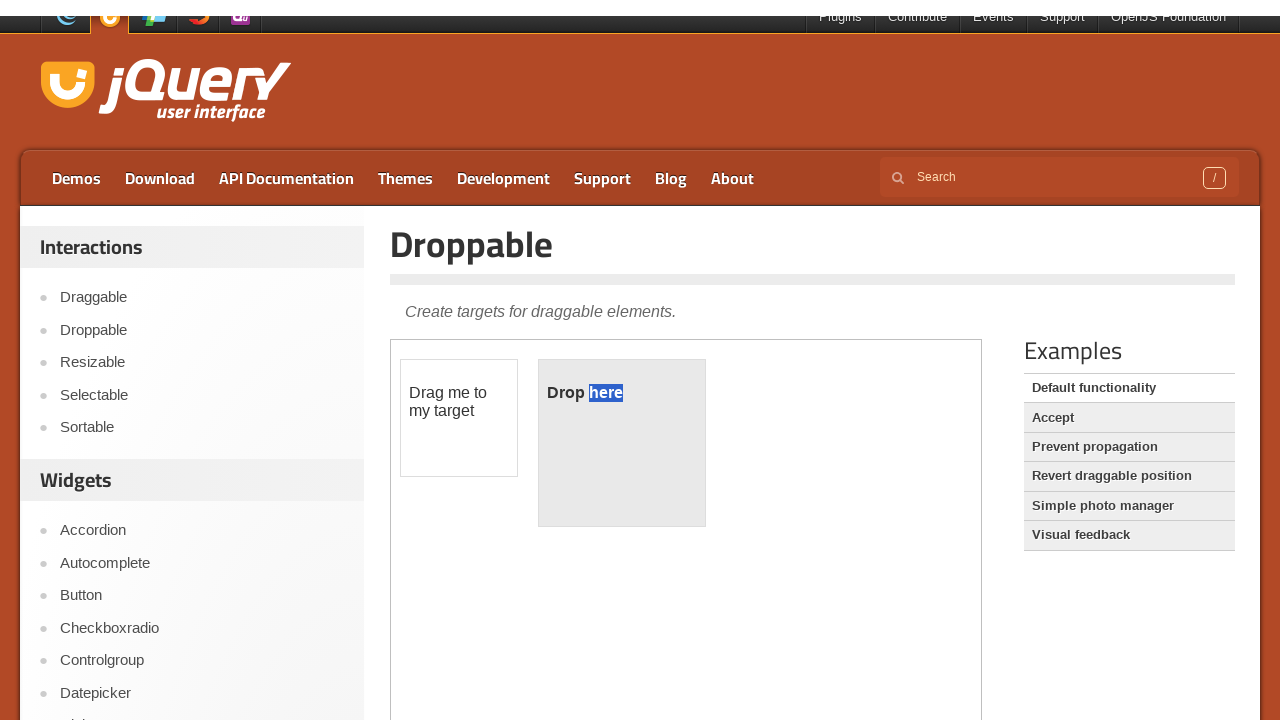

Pressed ArrowDown to scroll down
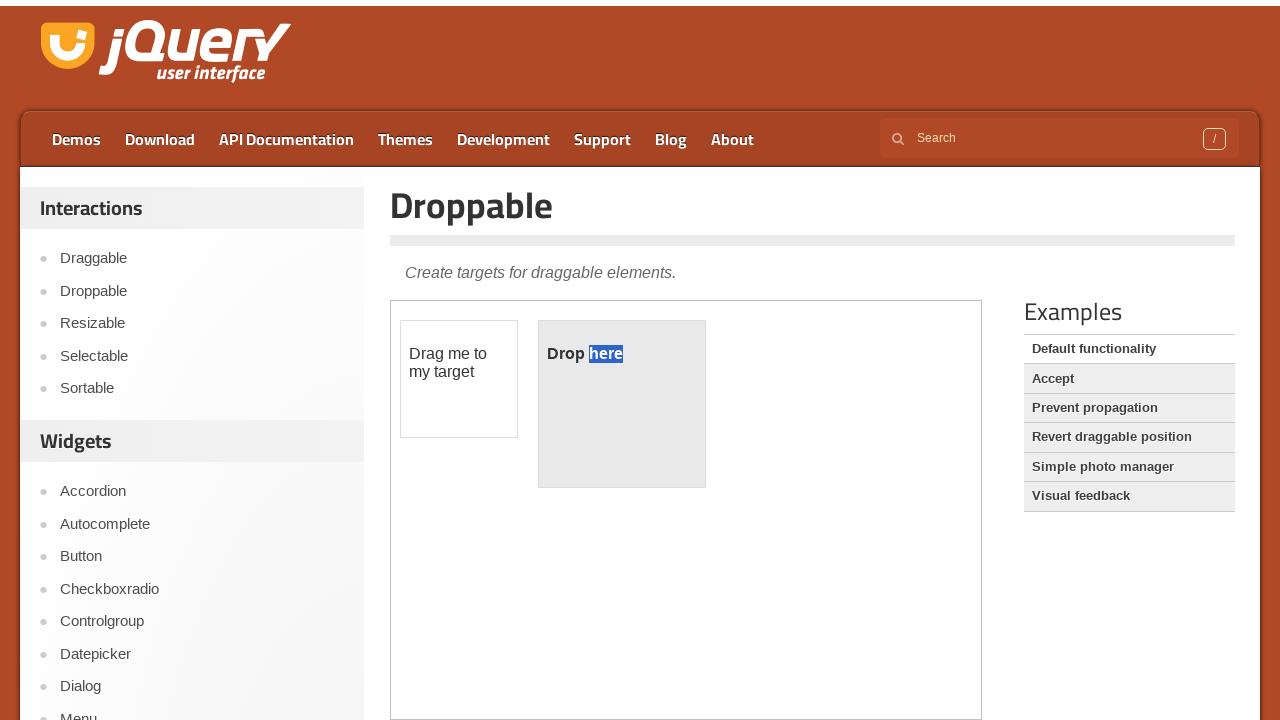

Pressed ArrowDown to scroll down
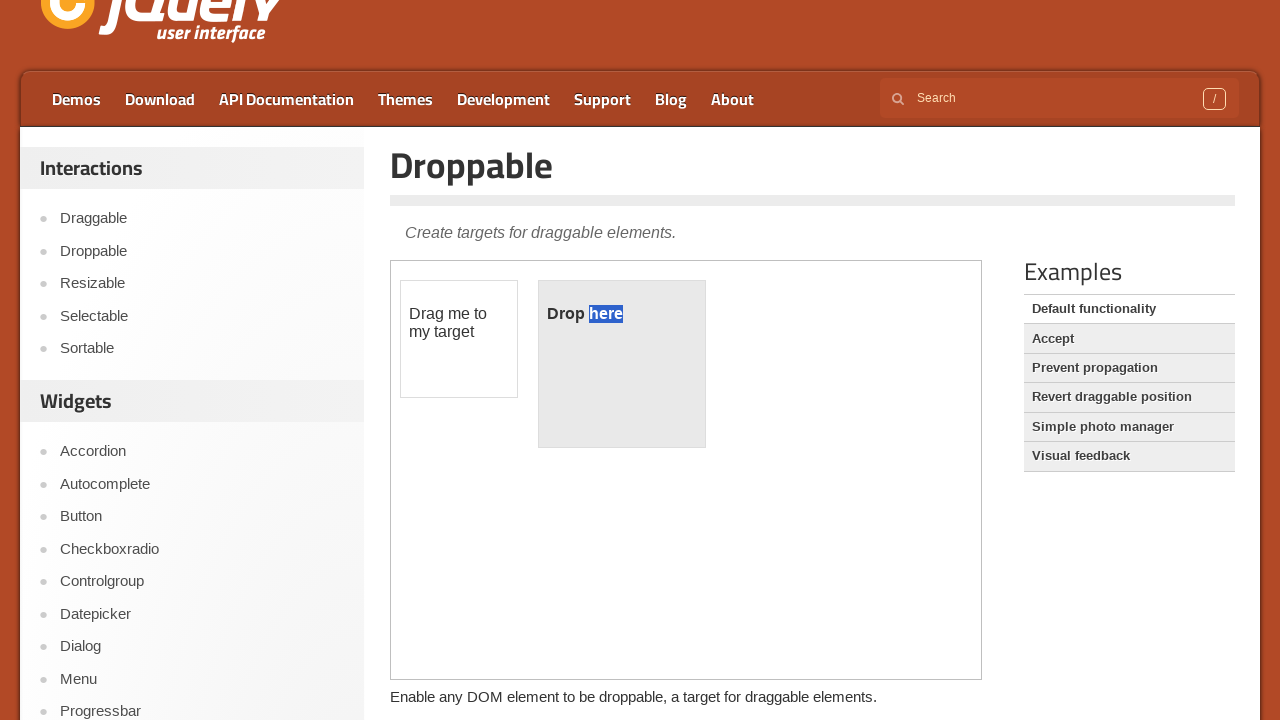

Pressed ArrowDown to scroll down
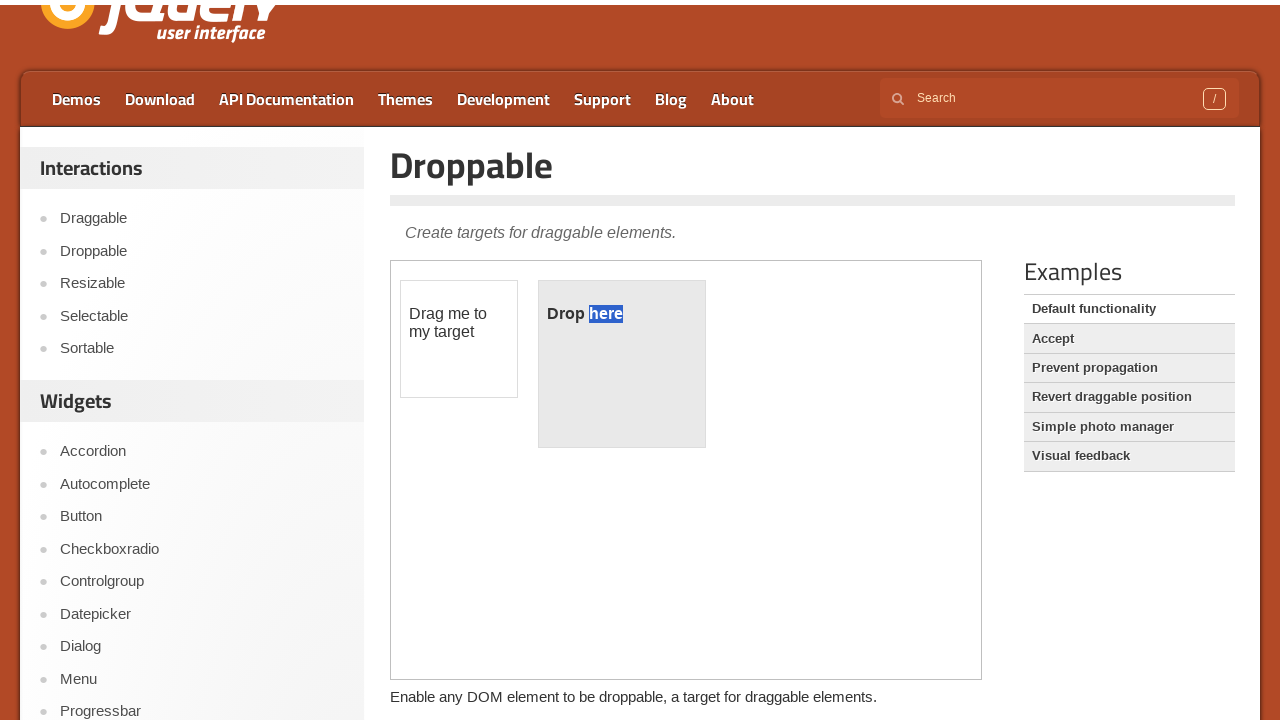

Pressed ArrowDown to scroll down
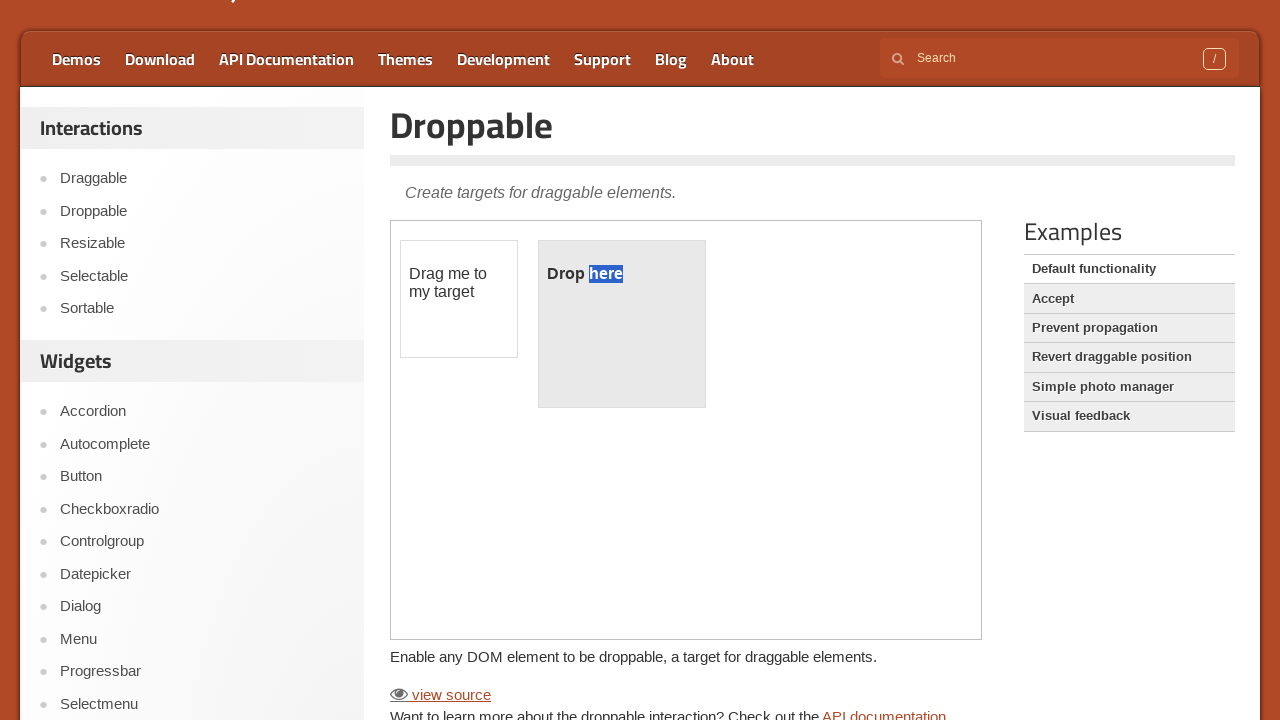

Pressed ArrowDown to scroll down
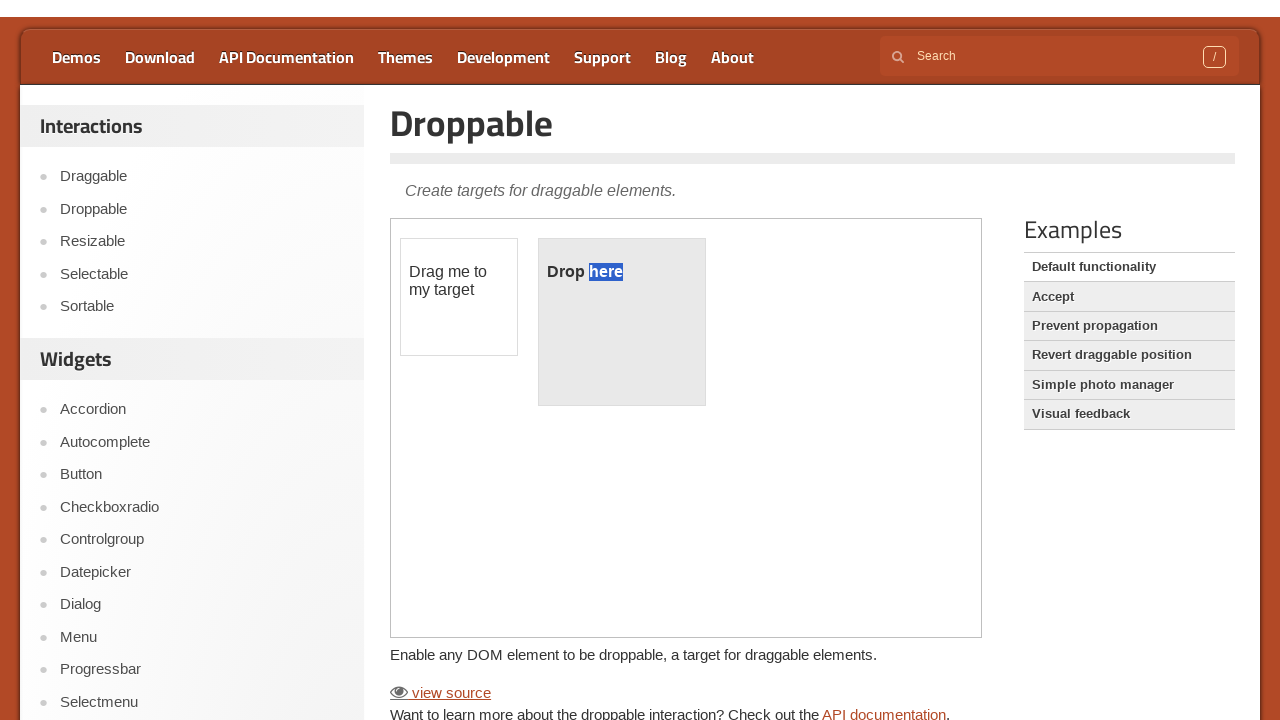

Pressed ArrowDown to scroll down
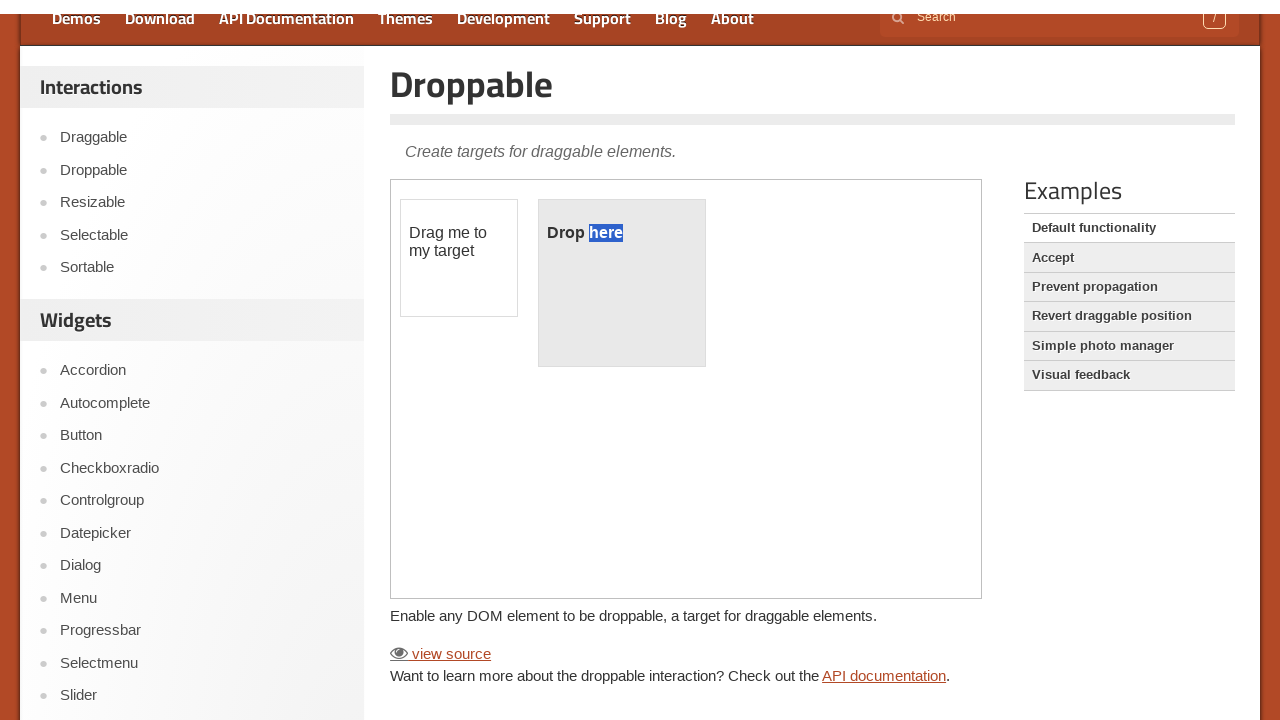

Pressed ArrowDown to scroll down
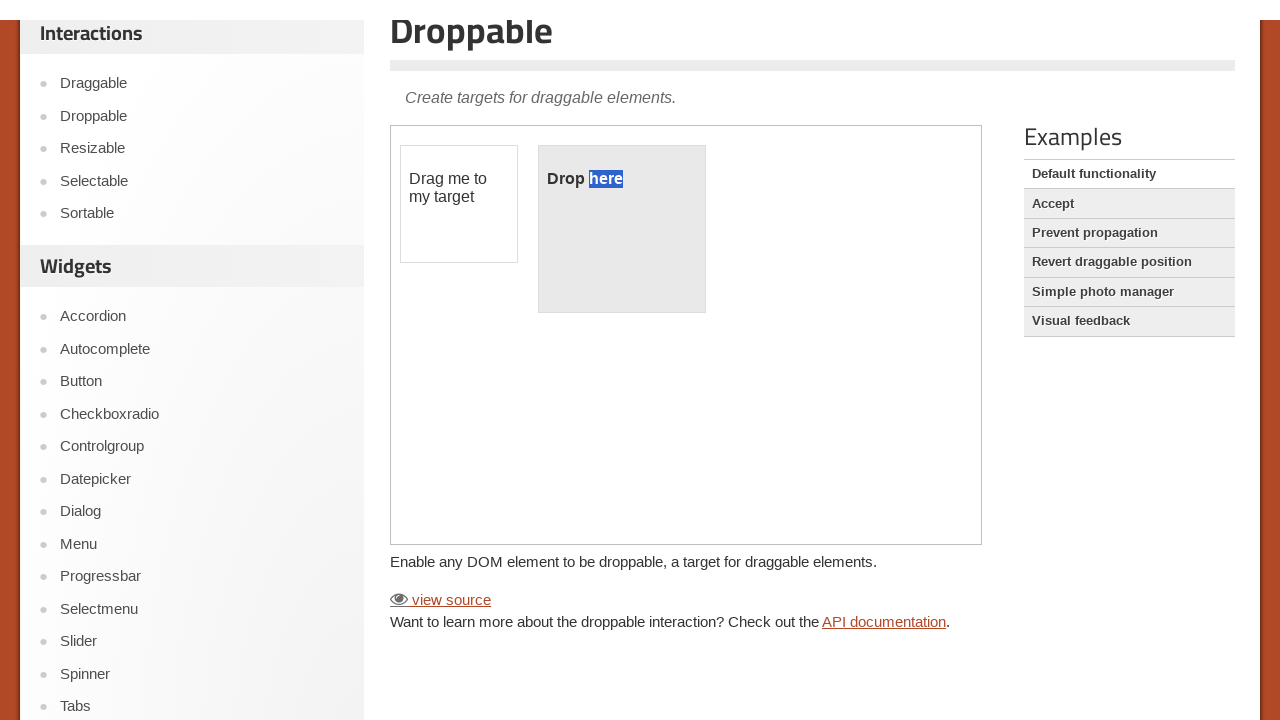

Pressed ArrowDown to scroll down
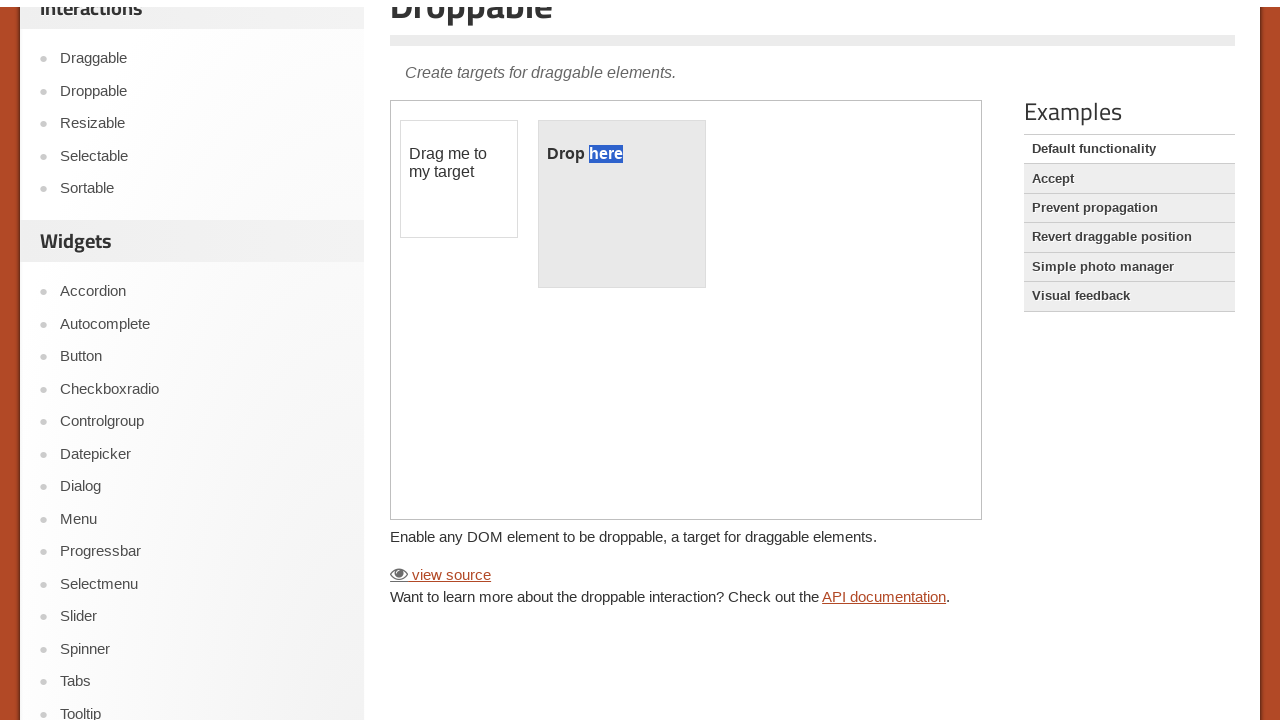

Pressed ArrowDown to scroll down
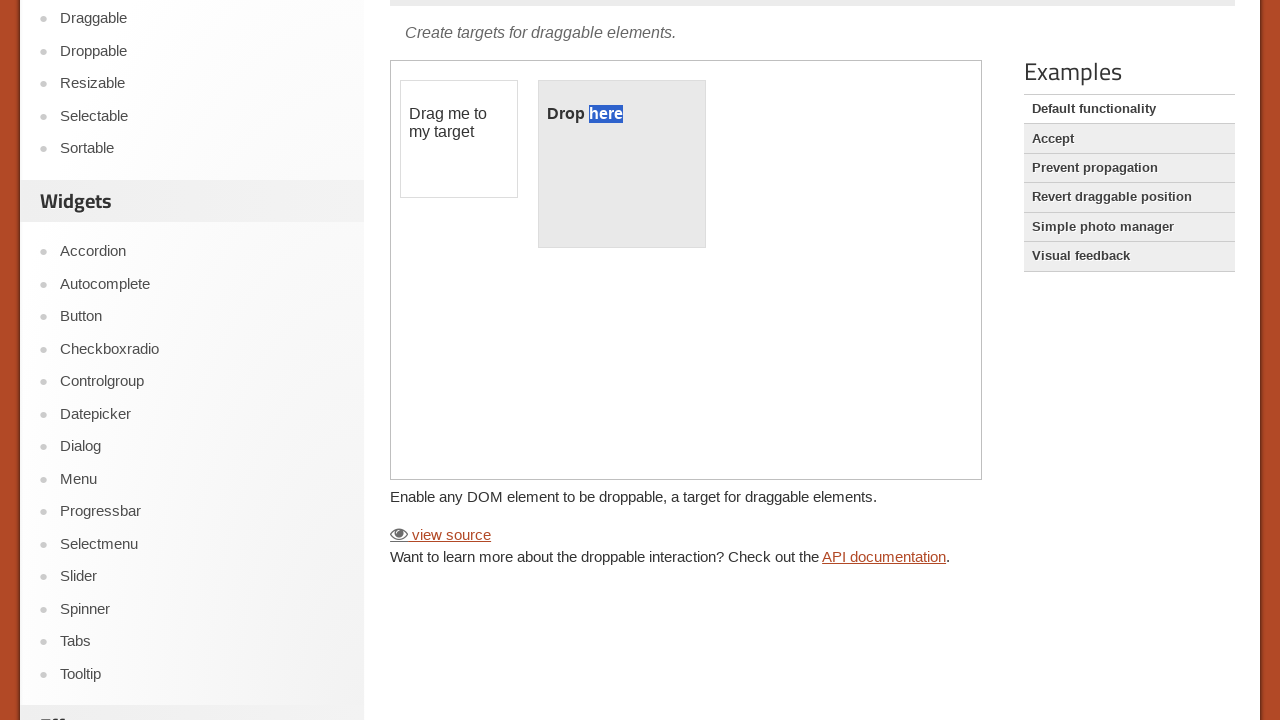

Pressed ArrowDown to scroll down
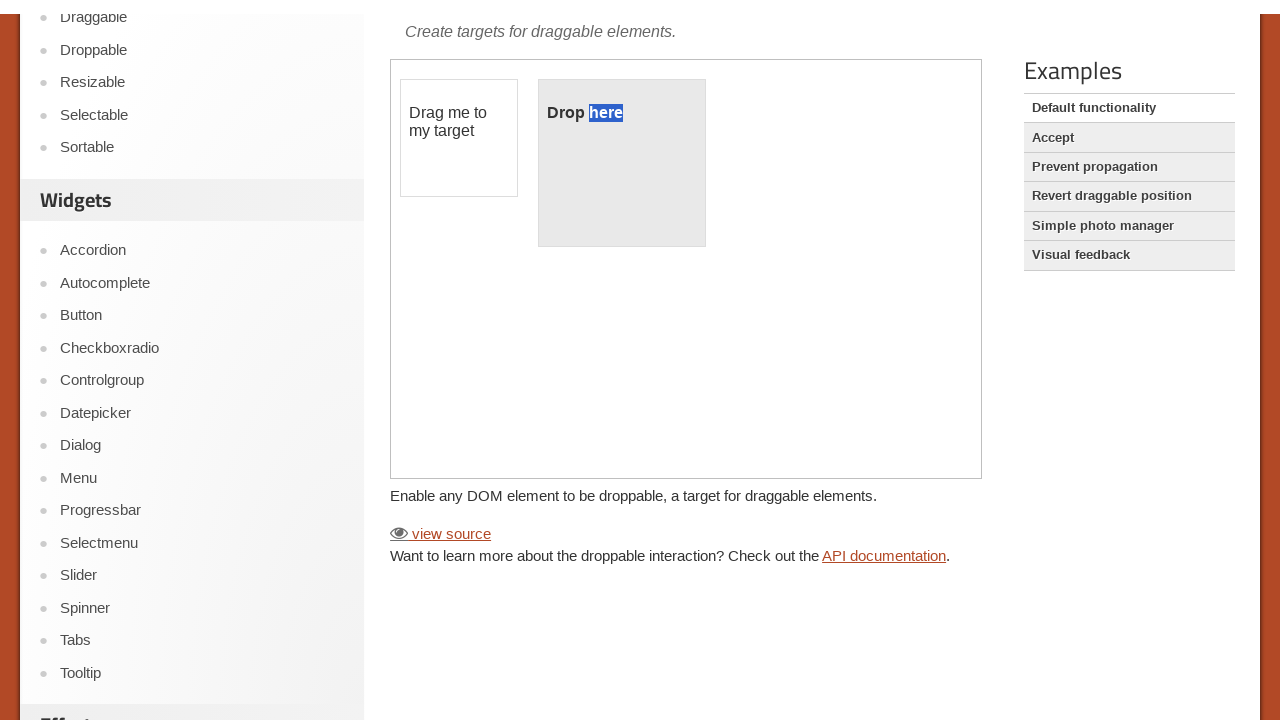

Pressed ArrowDown to scroll down
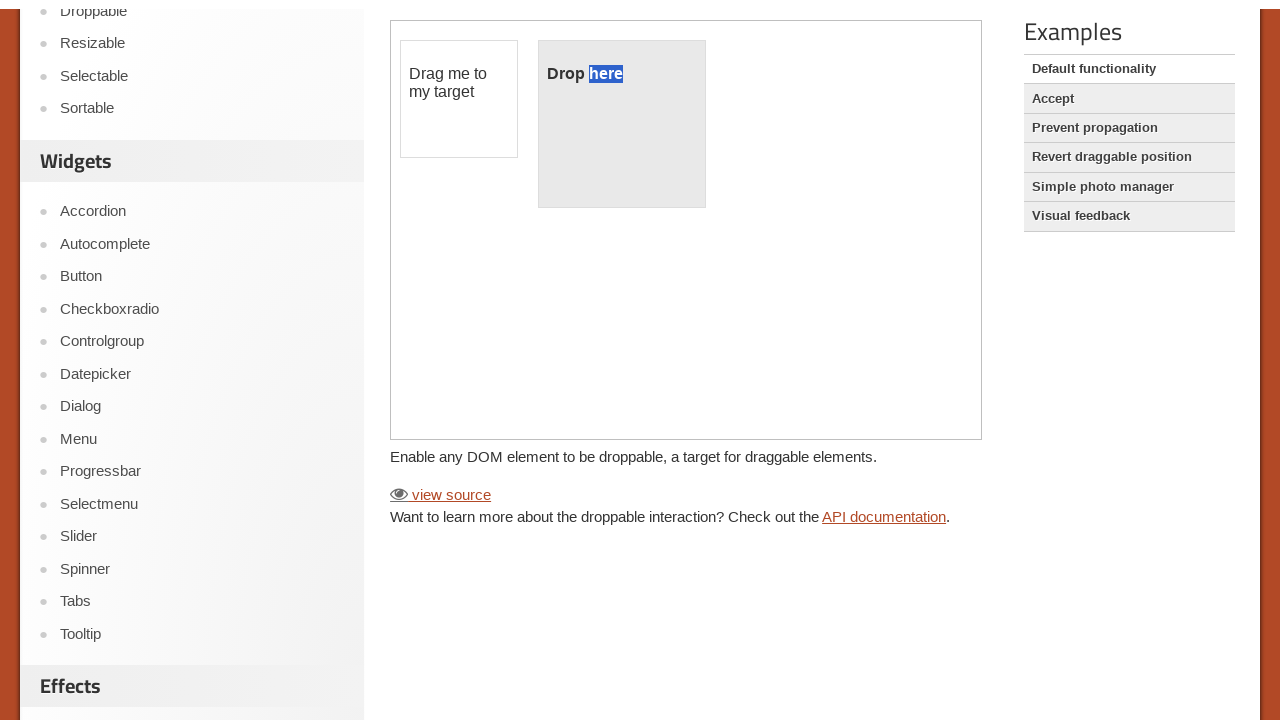

Pressed ArrowDown to scroll down
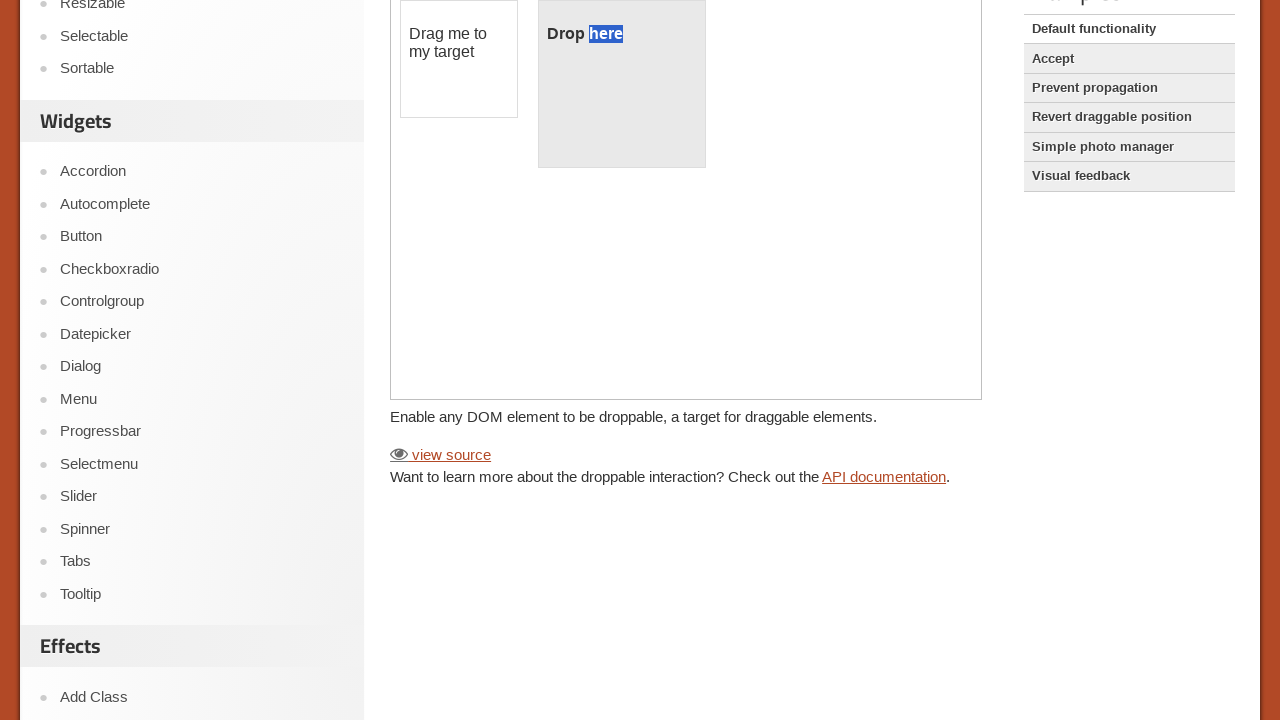

Pressed ArrowDown to scroll down
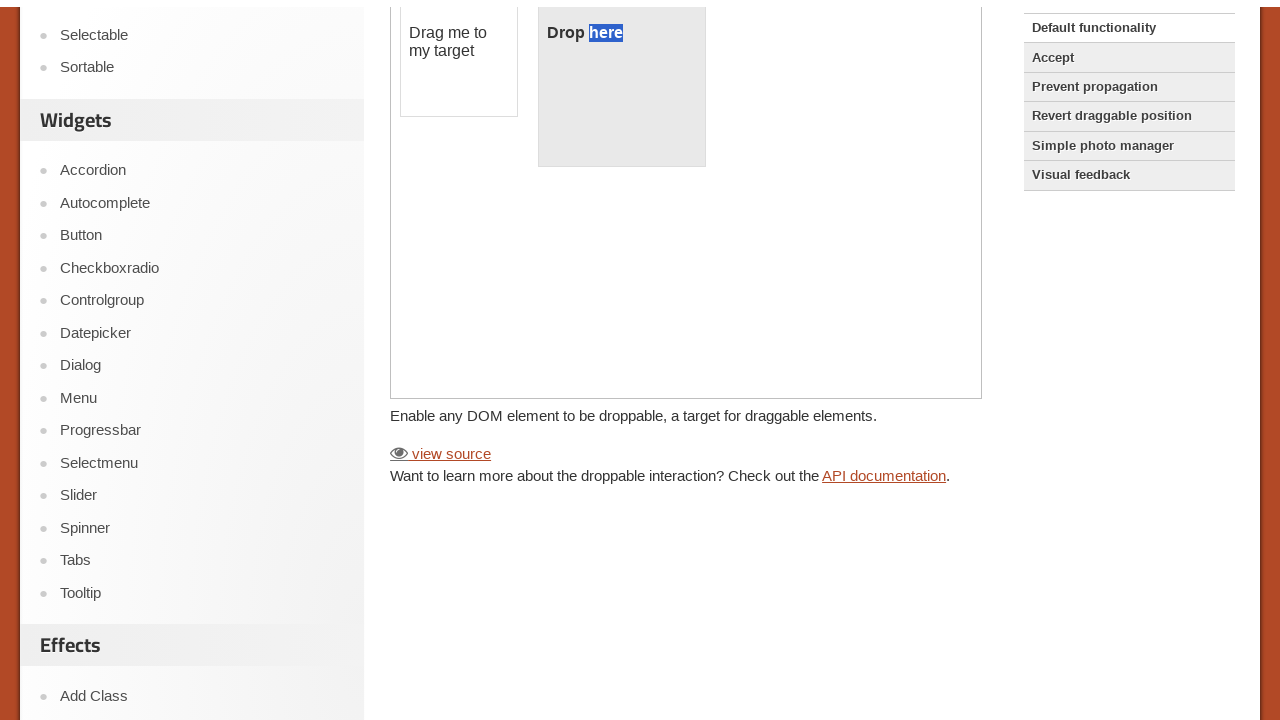

Pressed ArrowDown to scroll down
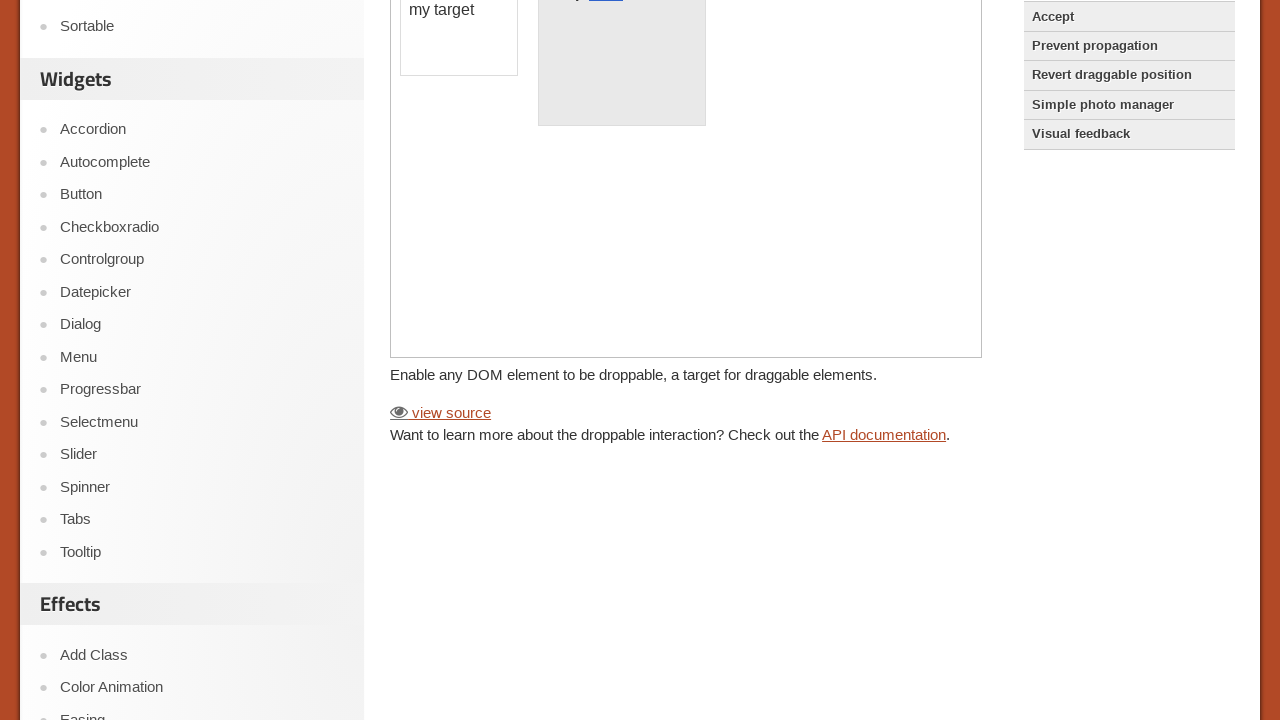

Pressed ArrowDown to scroll down
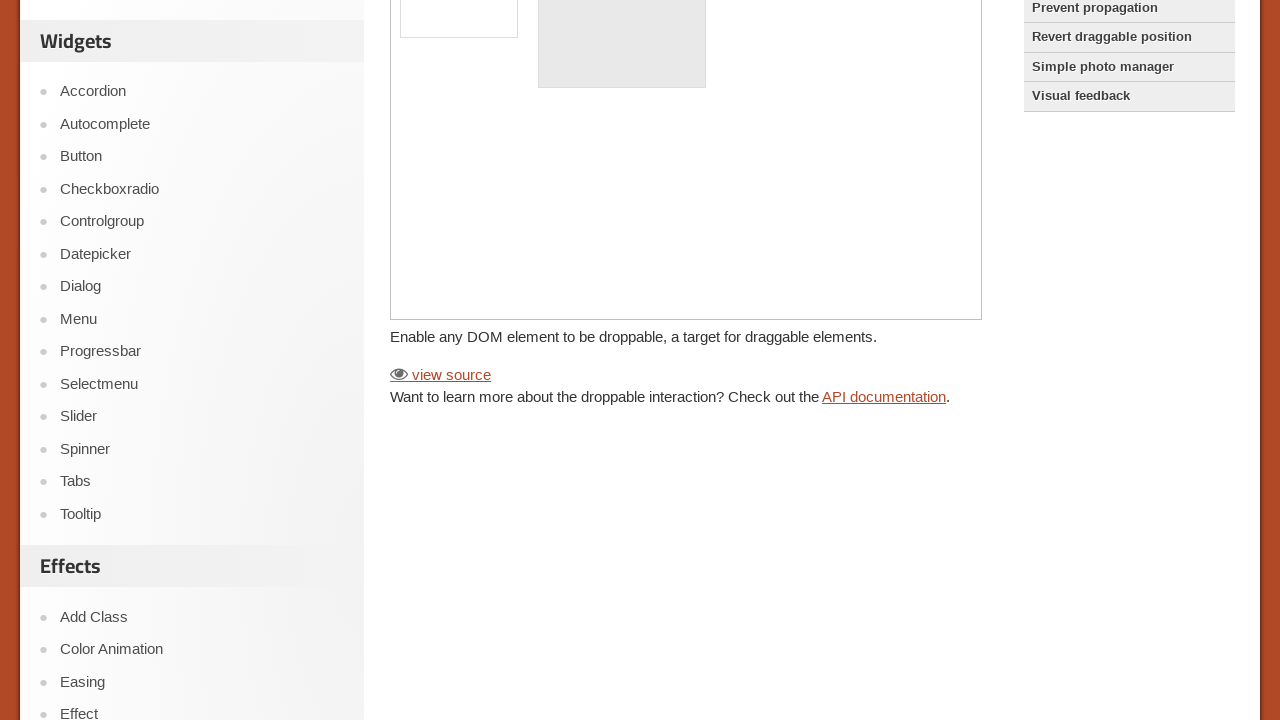

Waited 2 seconds
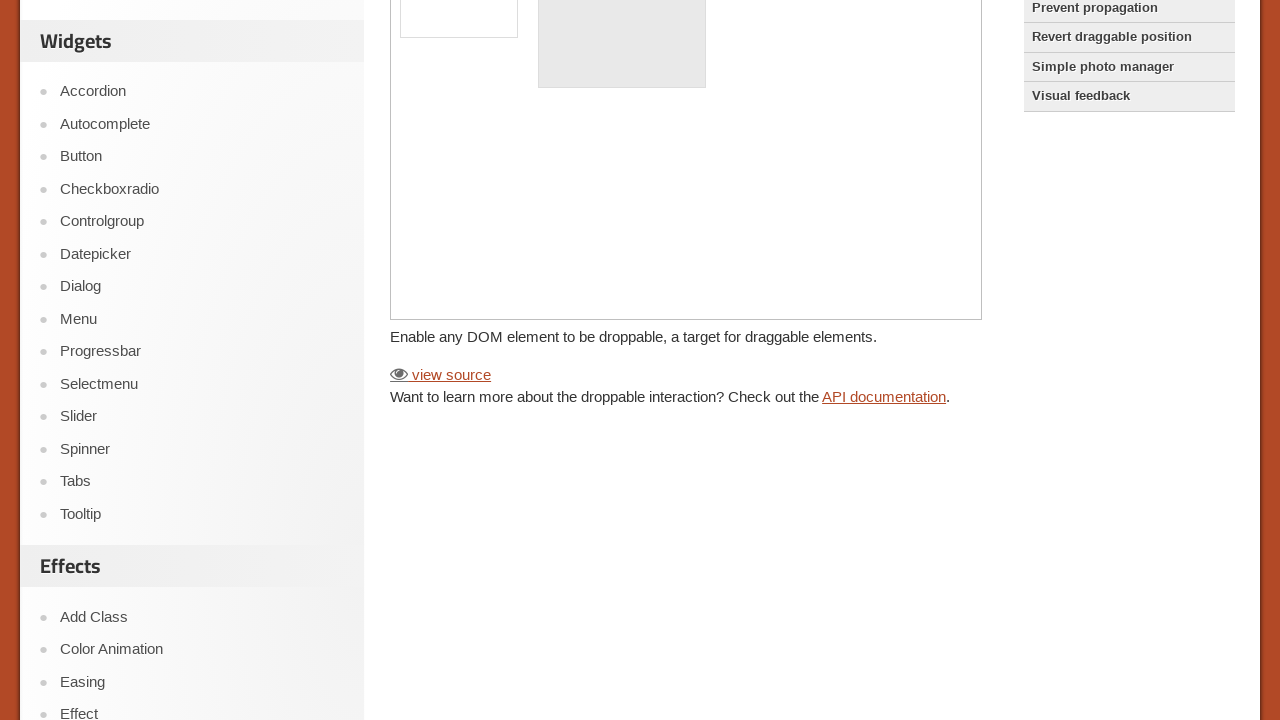

Pressed ArrowUp to scroll up
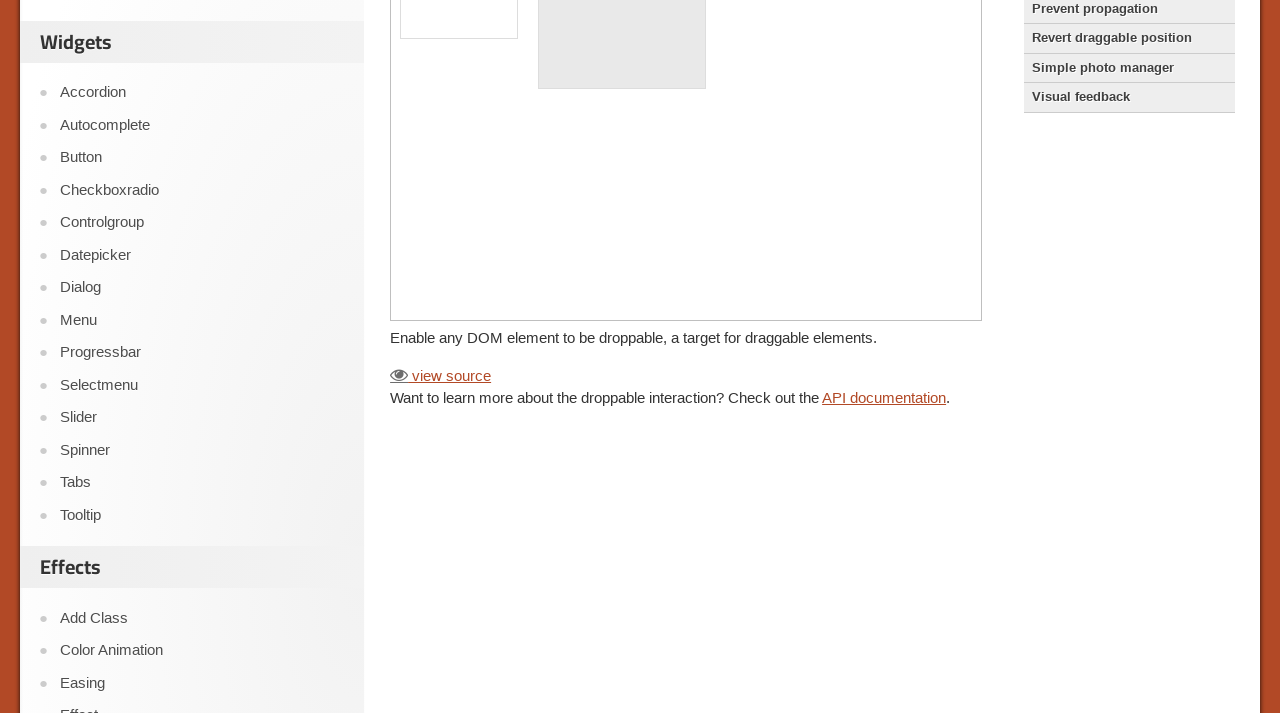

Pressed ArrowUp to scroll up
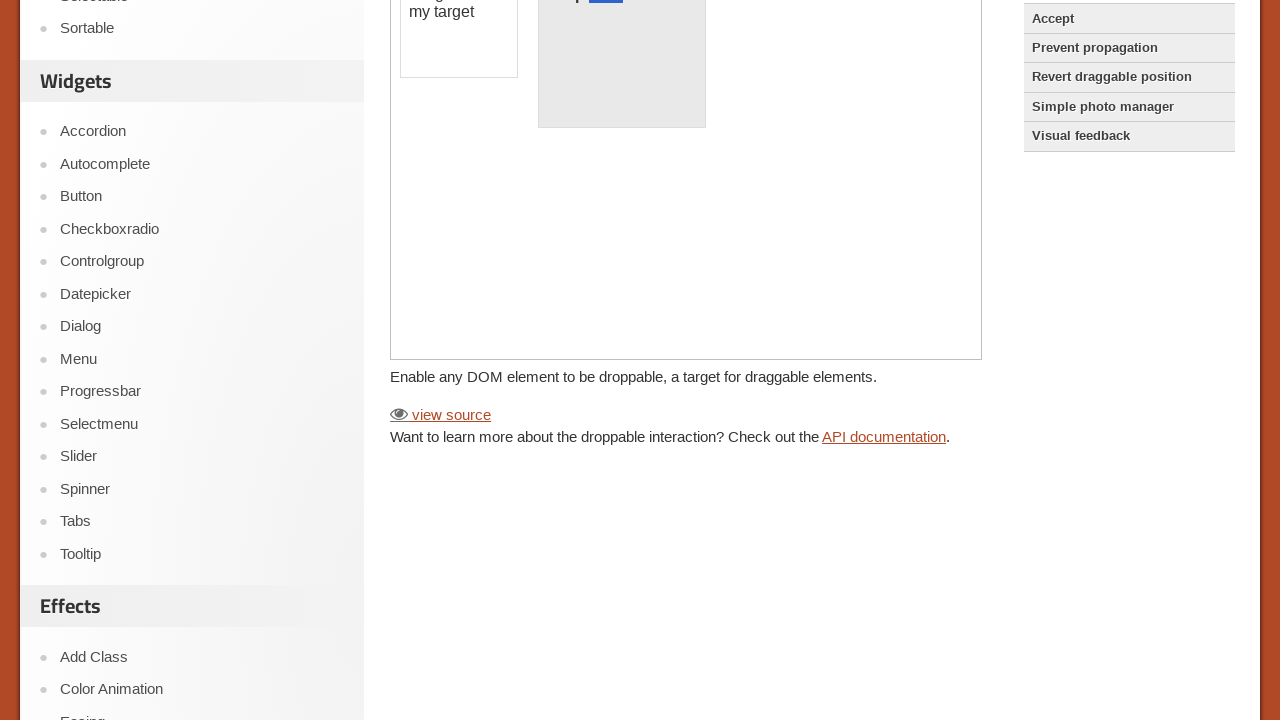

Pressed ArrowUp to scroll up
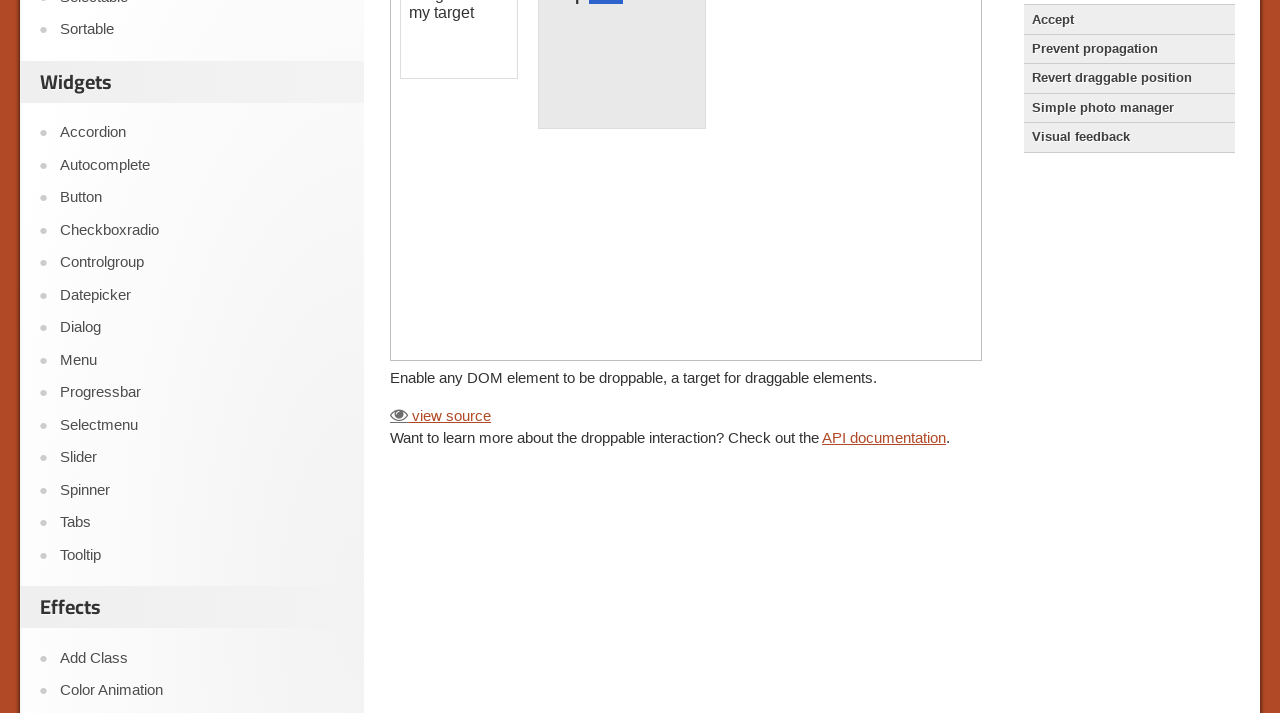

Pressed ArrowUp to scroll up
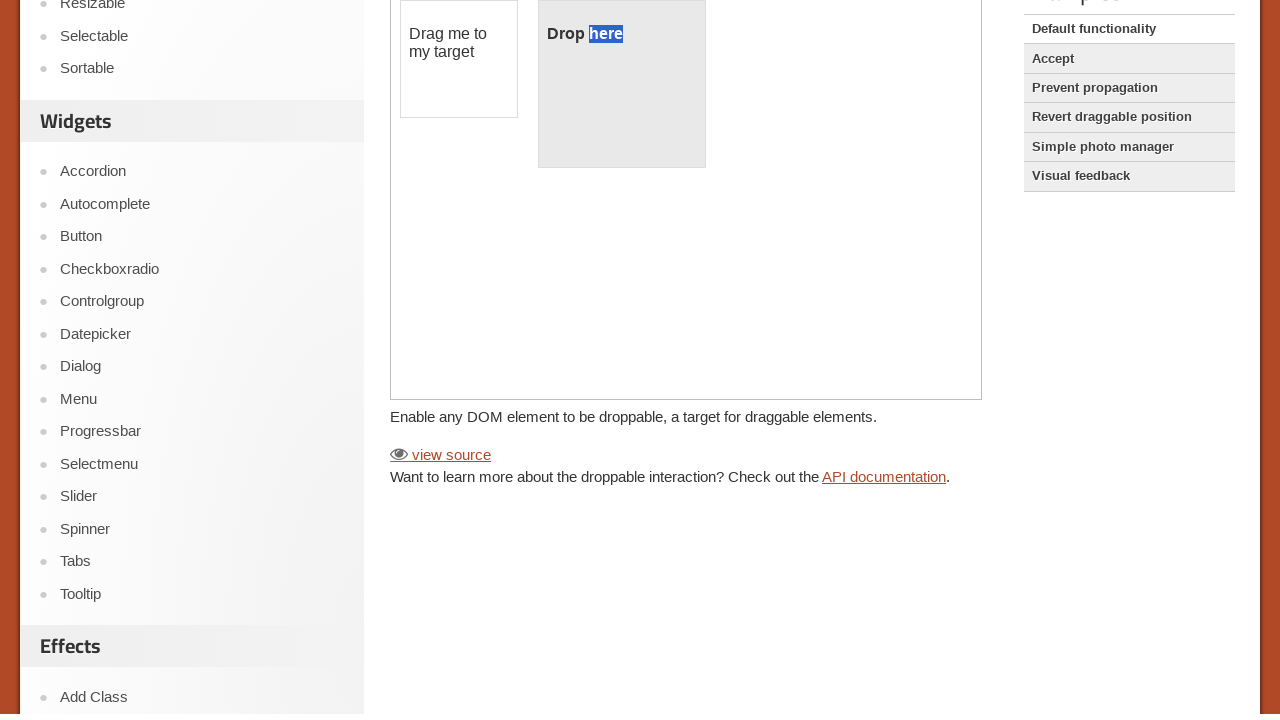

Pressed ArrowUp to scroll up
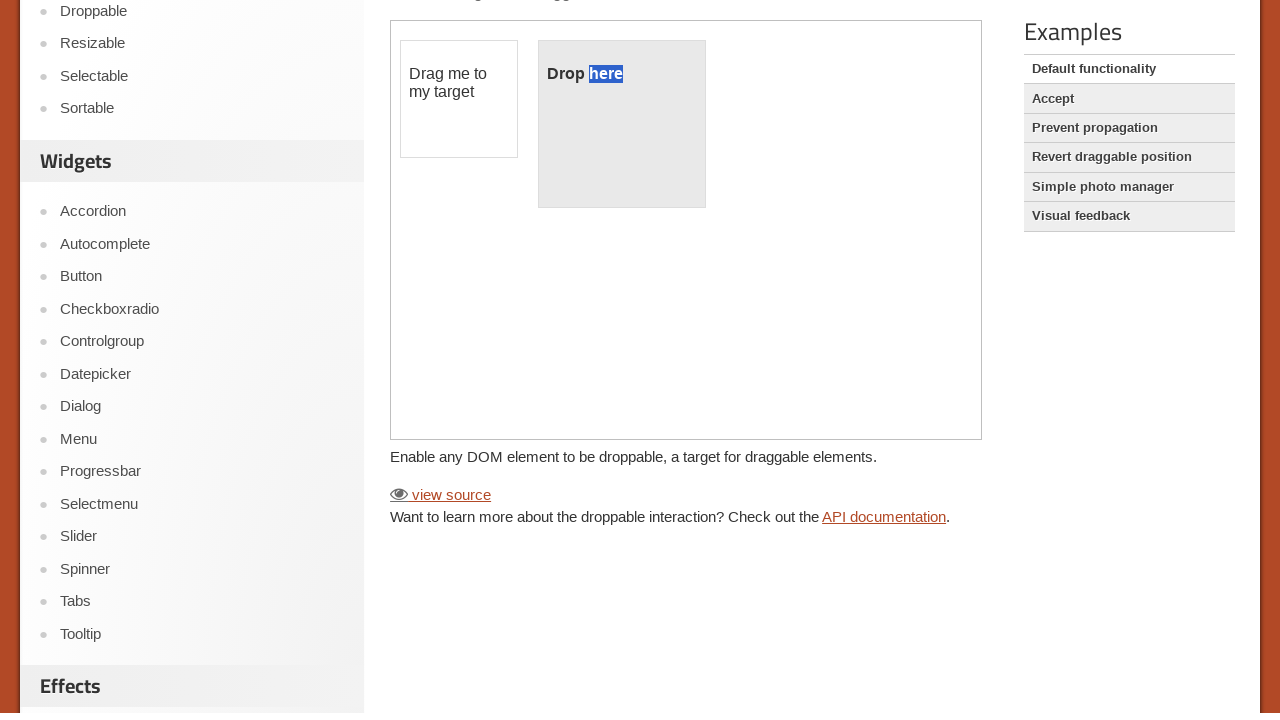

Pressed ArrowUp to scroll up
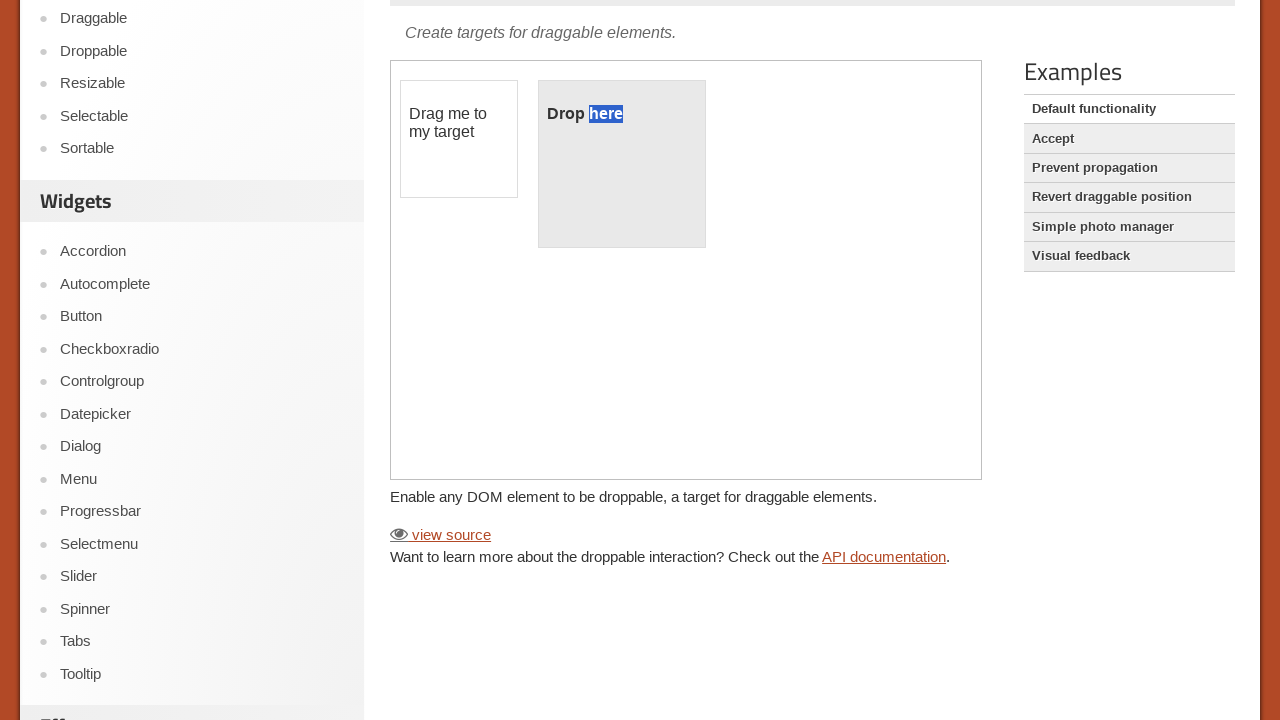

Pressed ArrowUp to scroll up
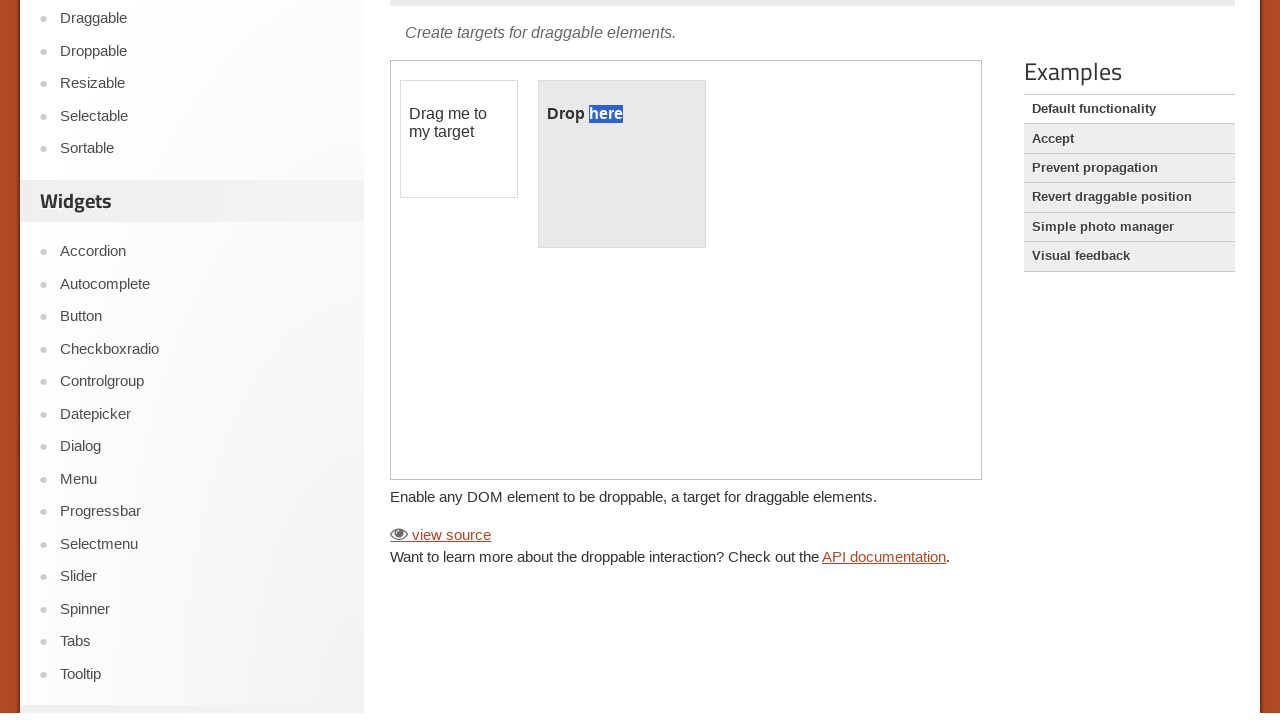

Pressed ArrowUp to scroll up
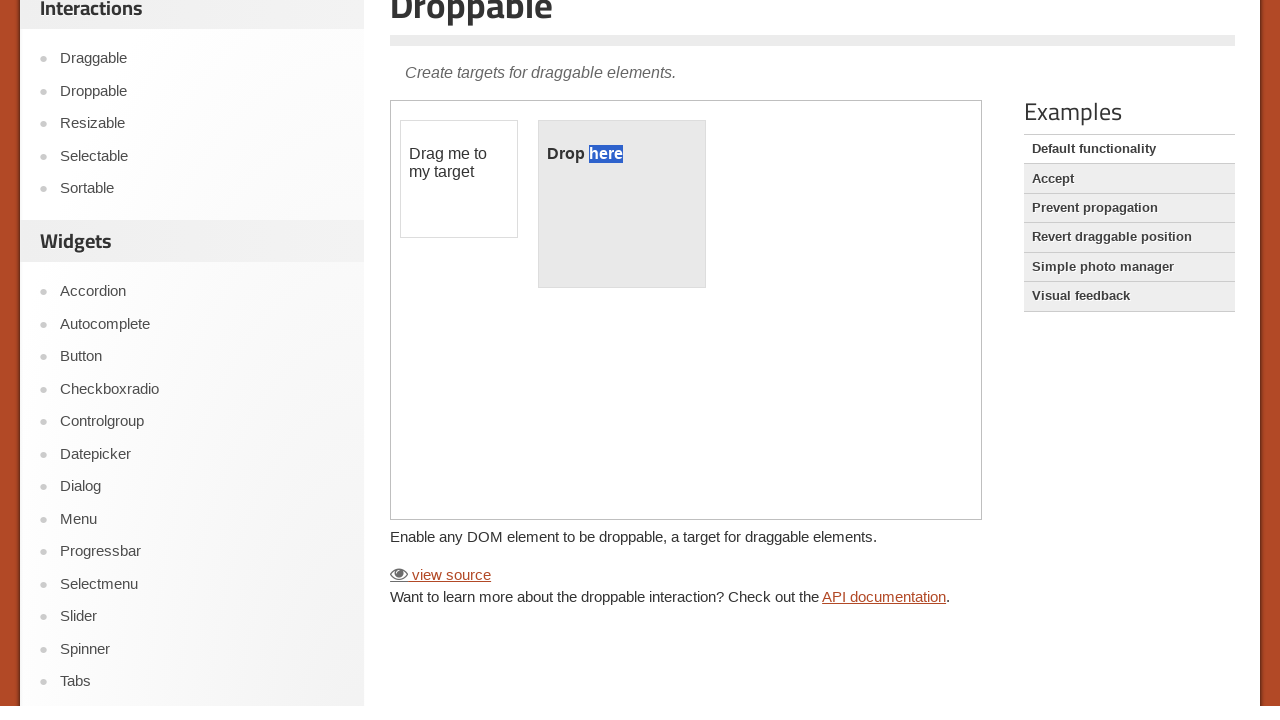

Pressed ArrowUp to scroll up
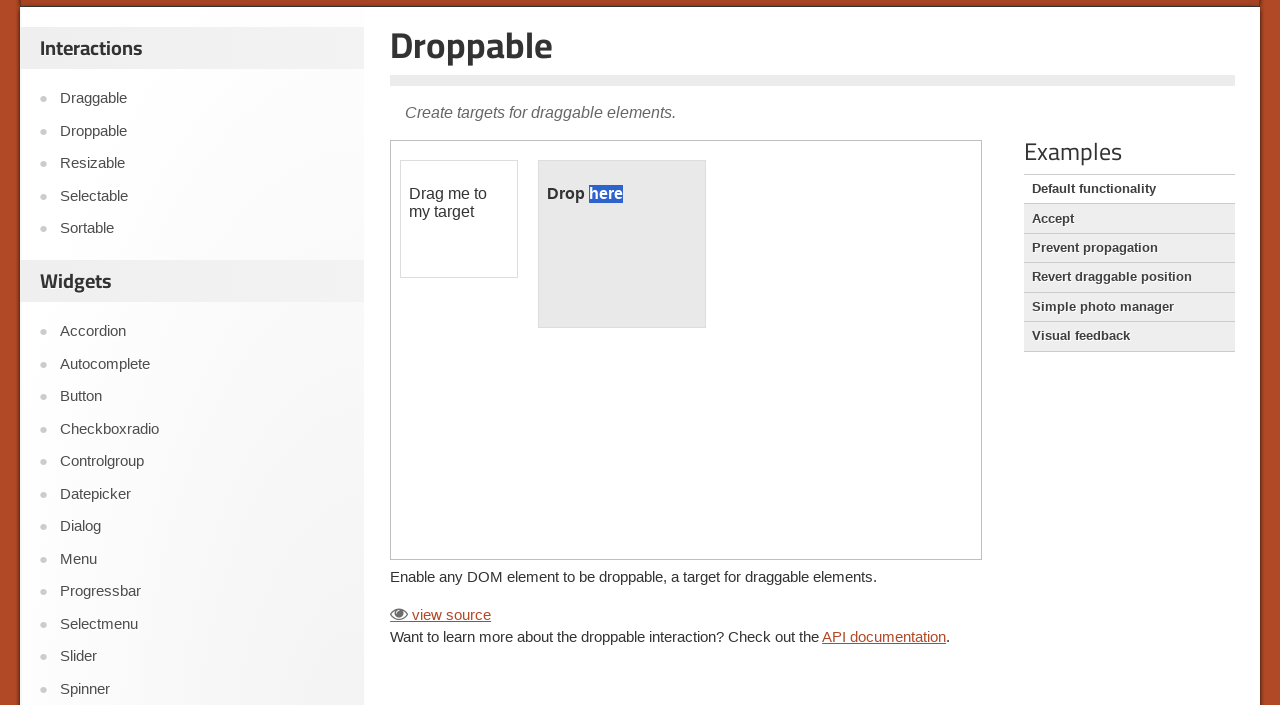

Pressed ArrowUp to scroll up
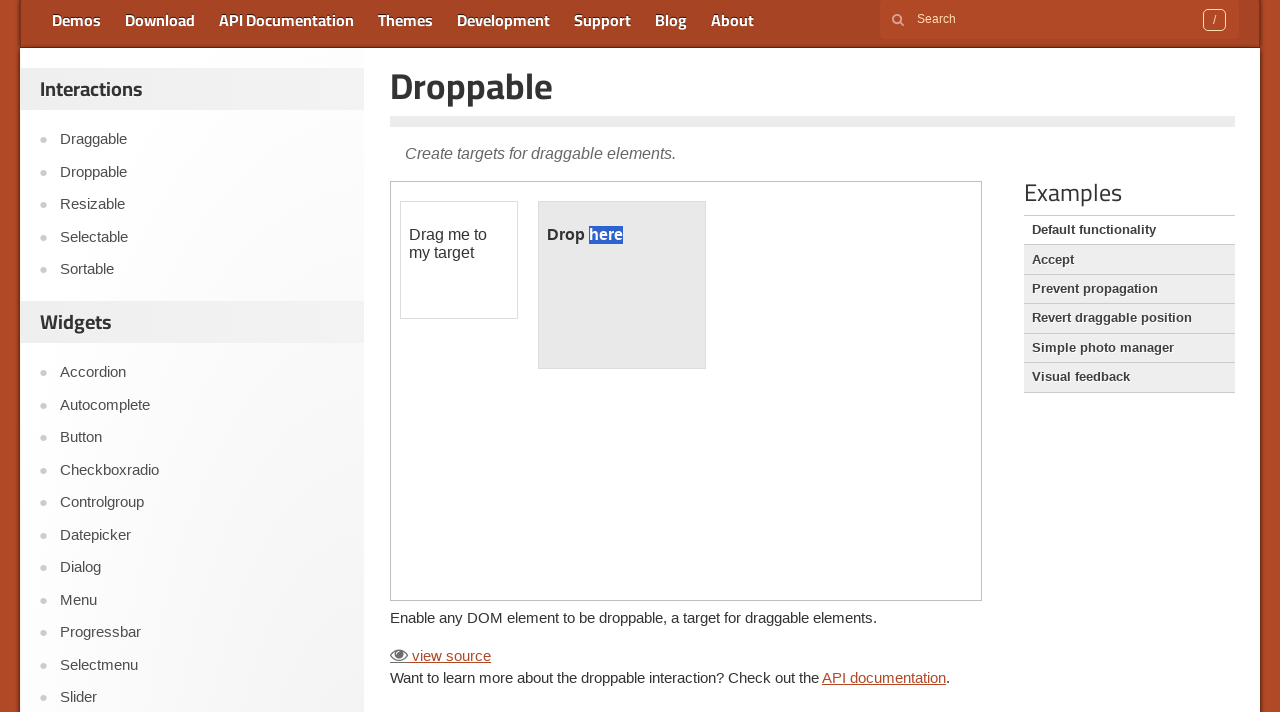

Pressed ArrowUp to scroll up
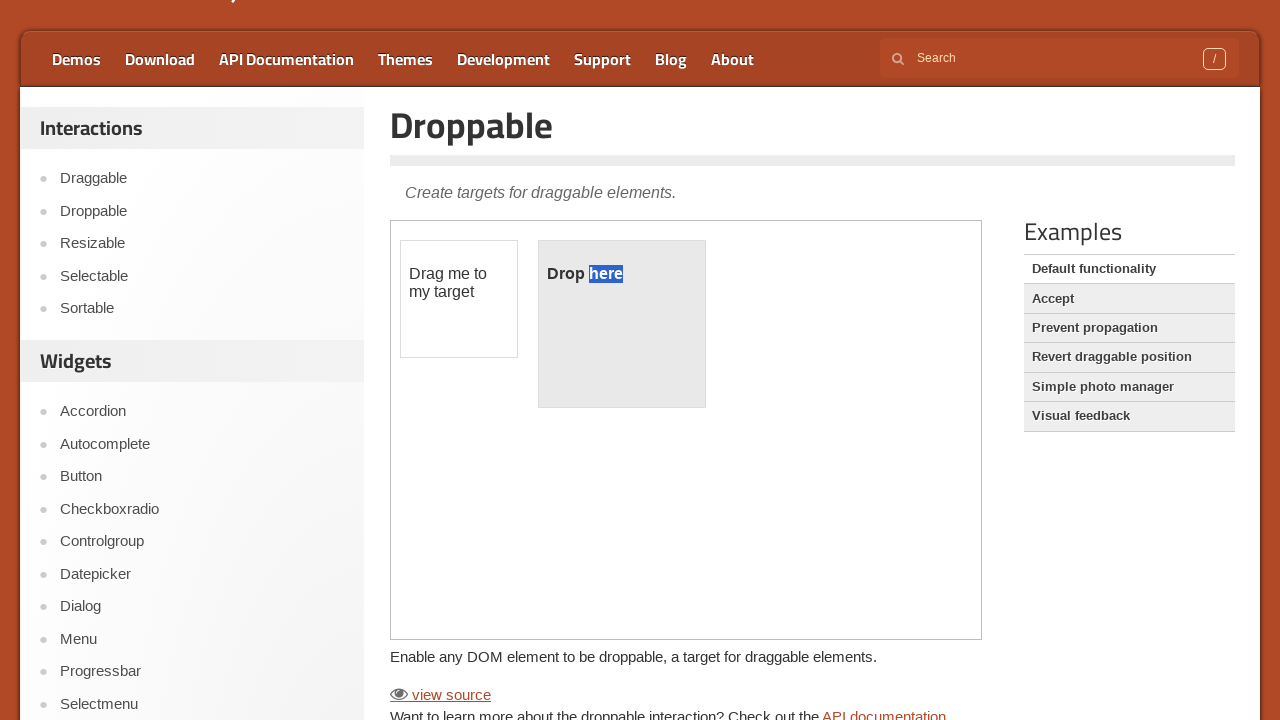

Pressed ArrowUp to scroll up
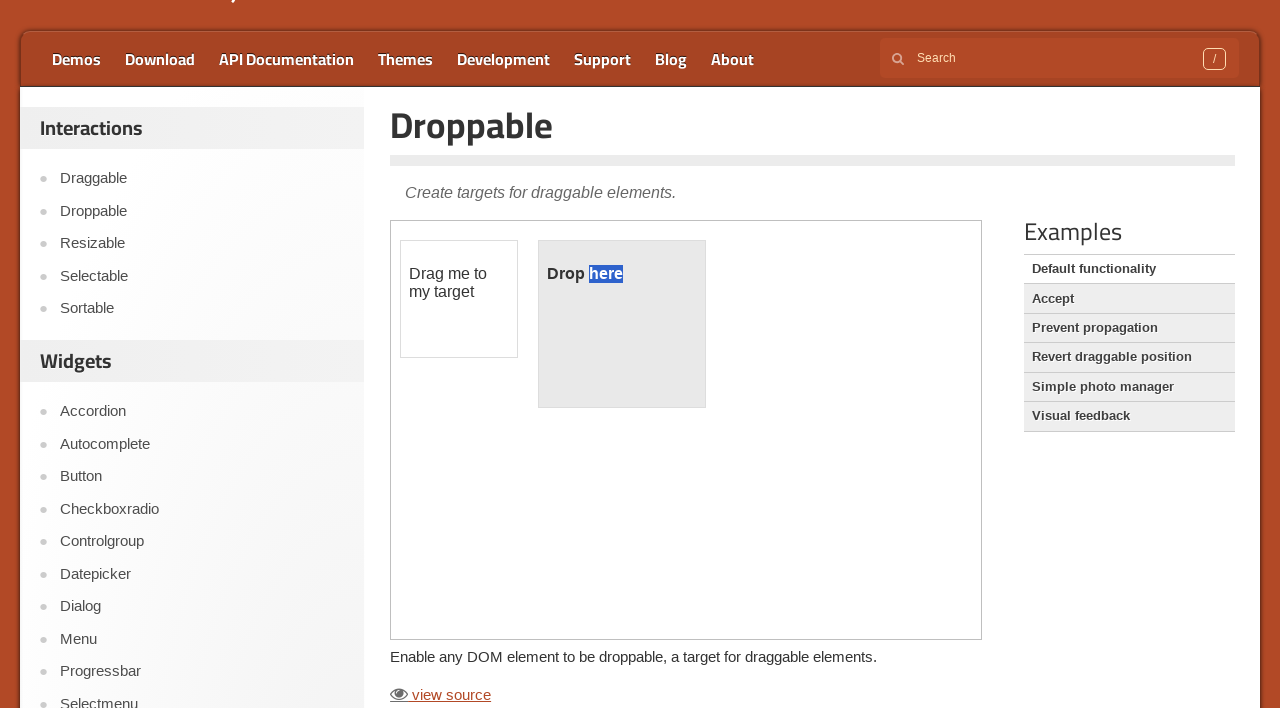

Pressed ArrowUp to scroll up
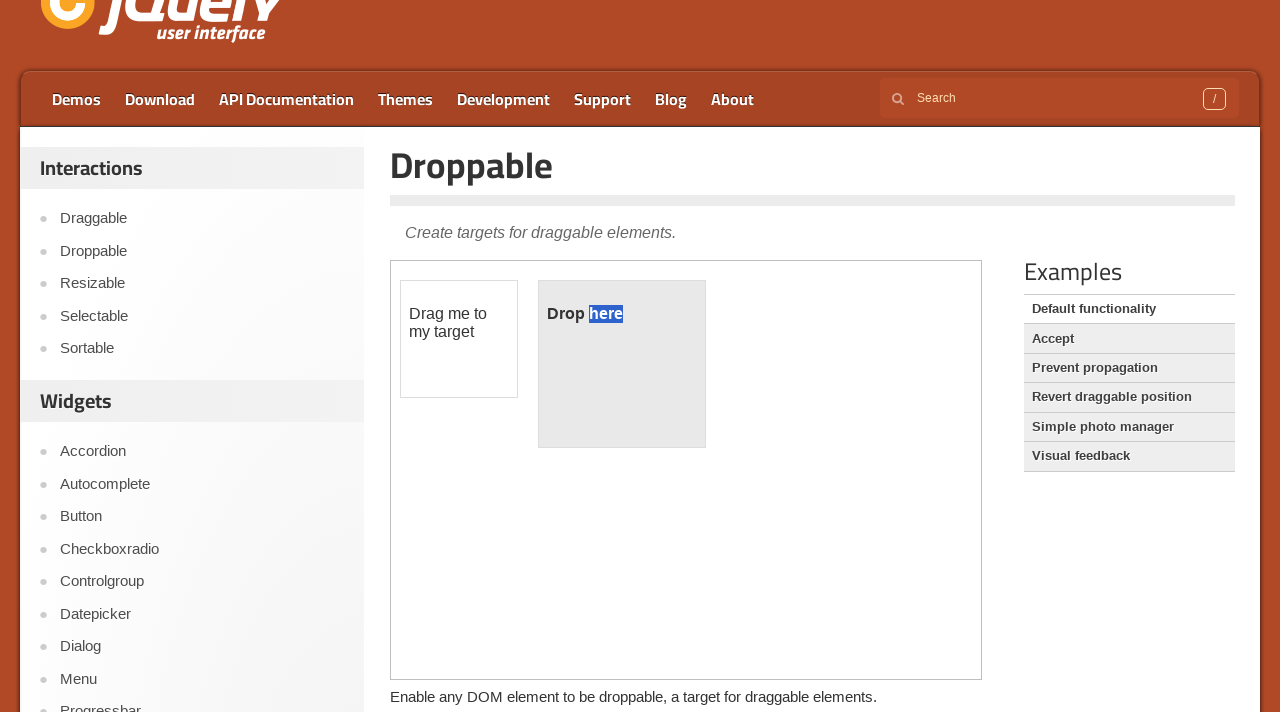

Pressed ArrowUp to scroll up
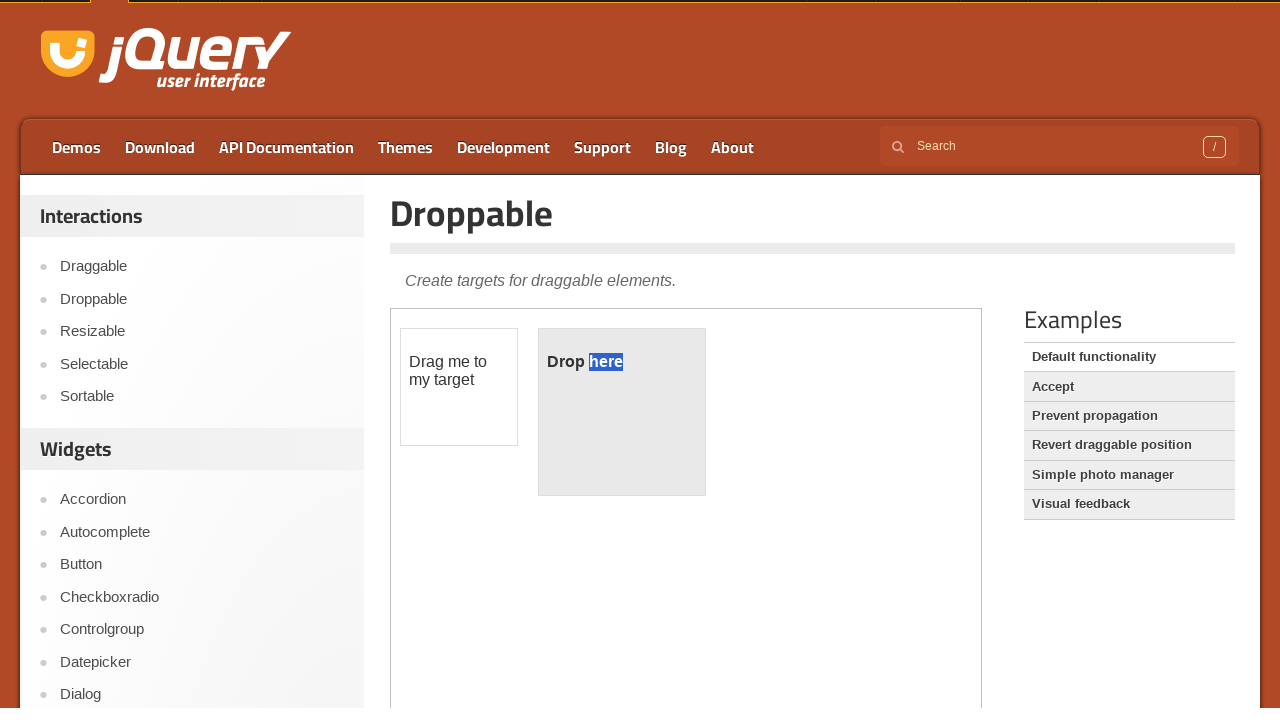

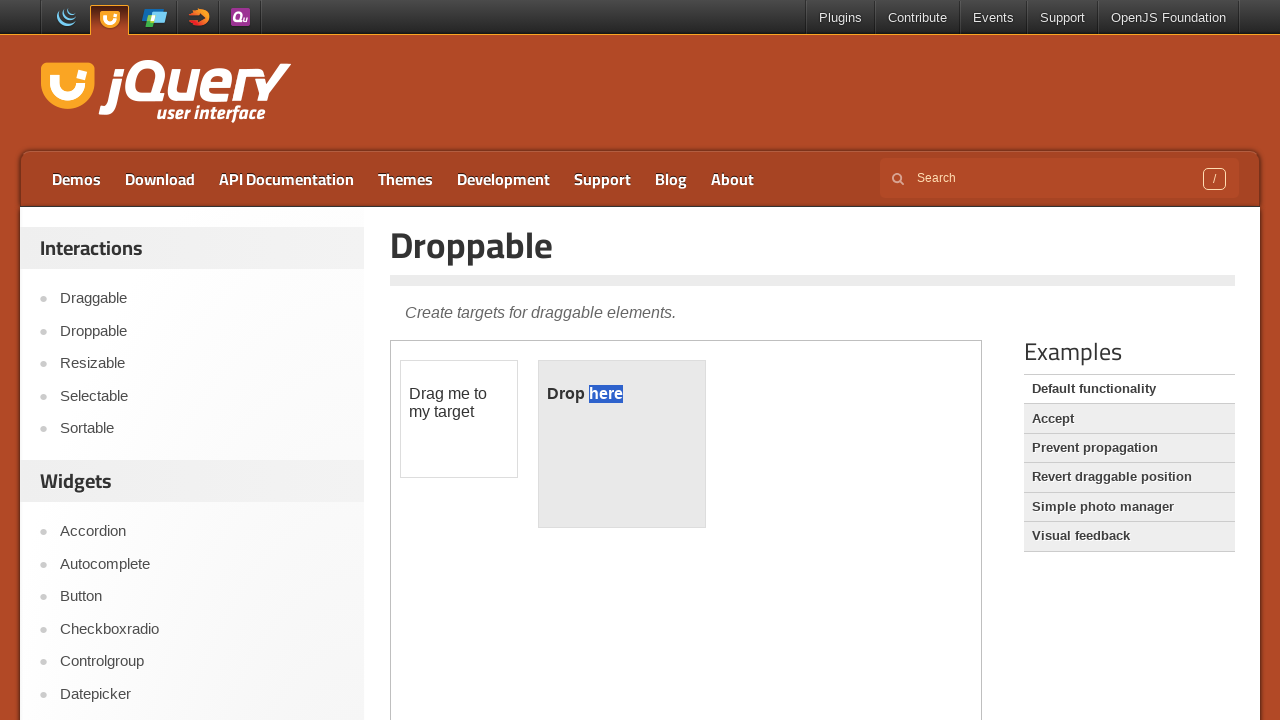